Tests auto-suggestive dropdown functionality by typing partial text and selecting a specific country from the suggestions

Starting URL: https://rahulshettyacademy.com/AutomationPractice/

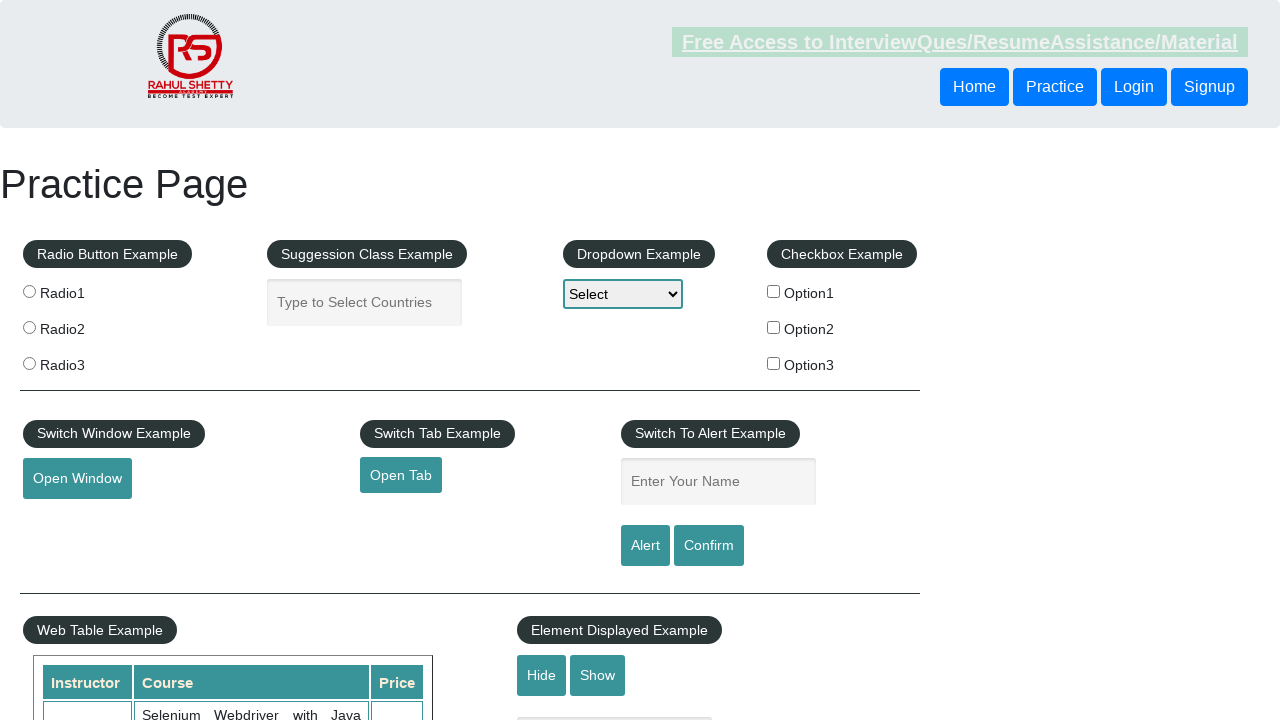

Filled autocomplete field with 'uni' to trigger dropdown suggestions on #autocomplete
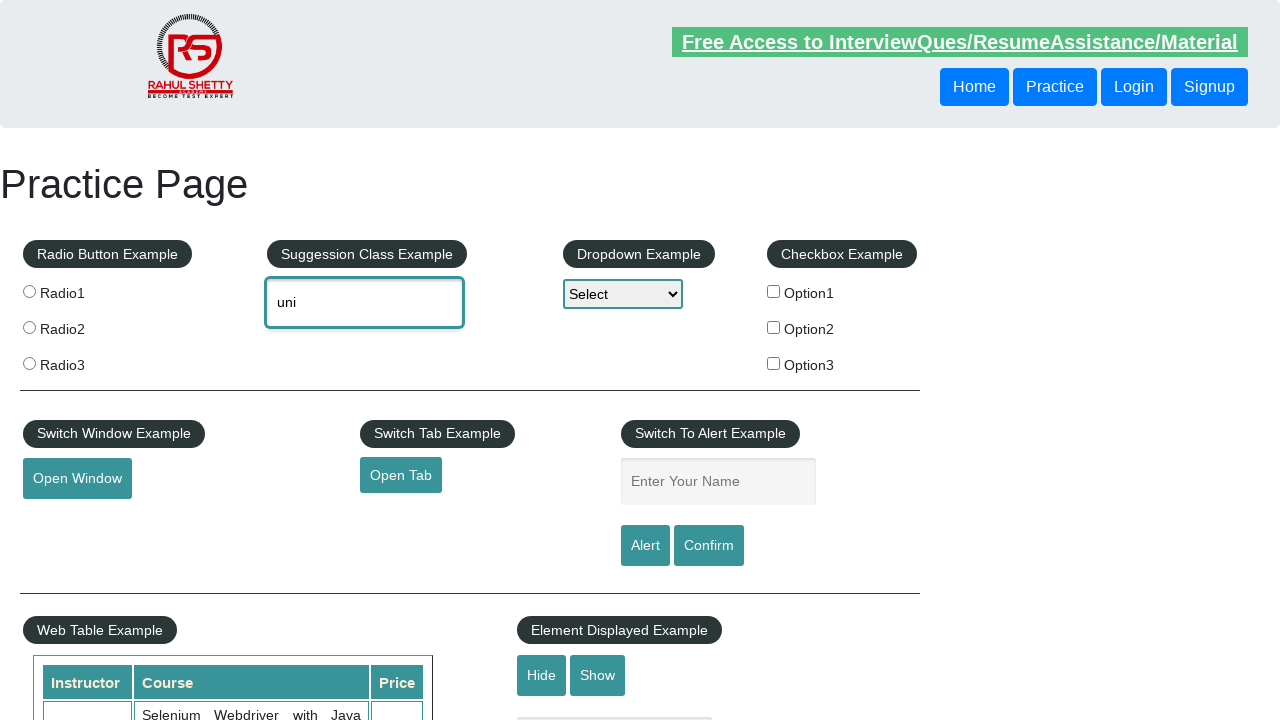

Autocomplete dropdown suggestions appeared
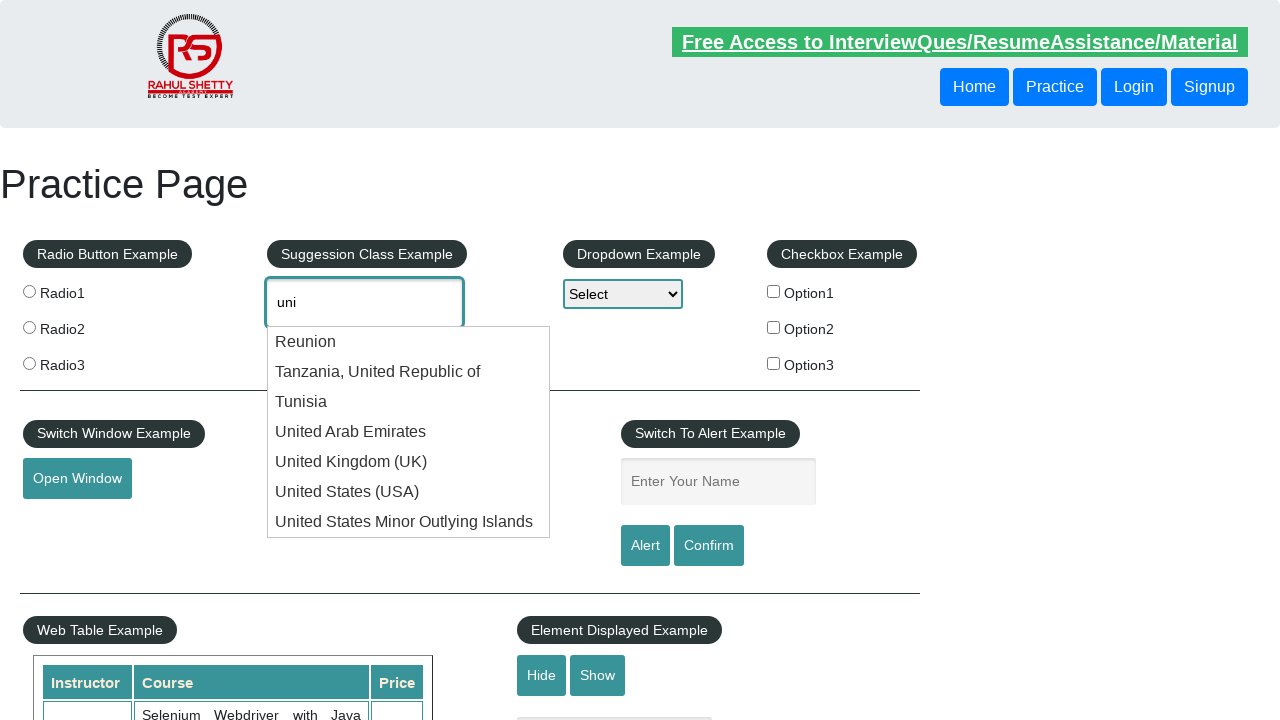

Retrieved all available suggestion options from dropdown
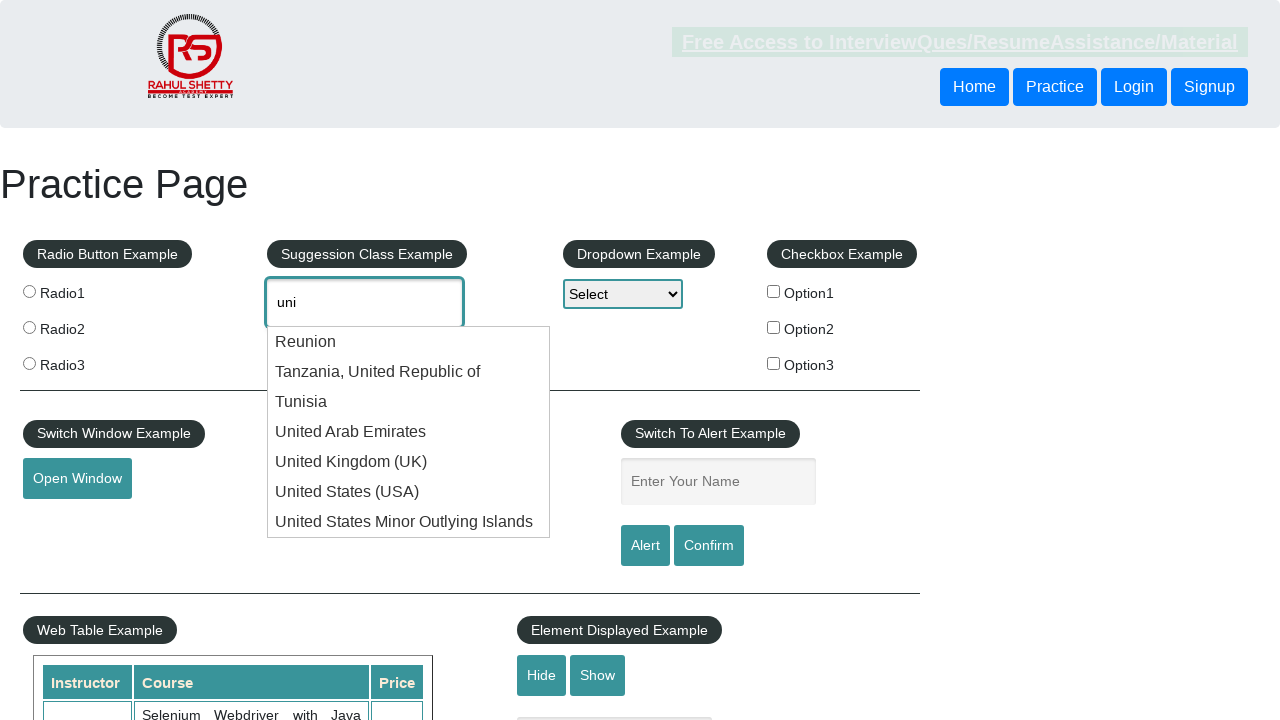

Pressed ArrowDown key to navigate through suggestions on #autocomplete
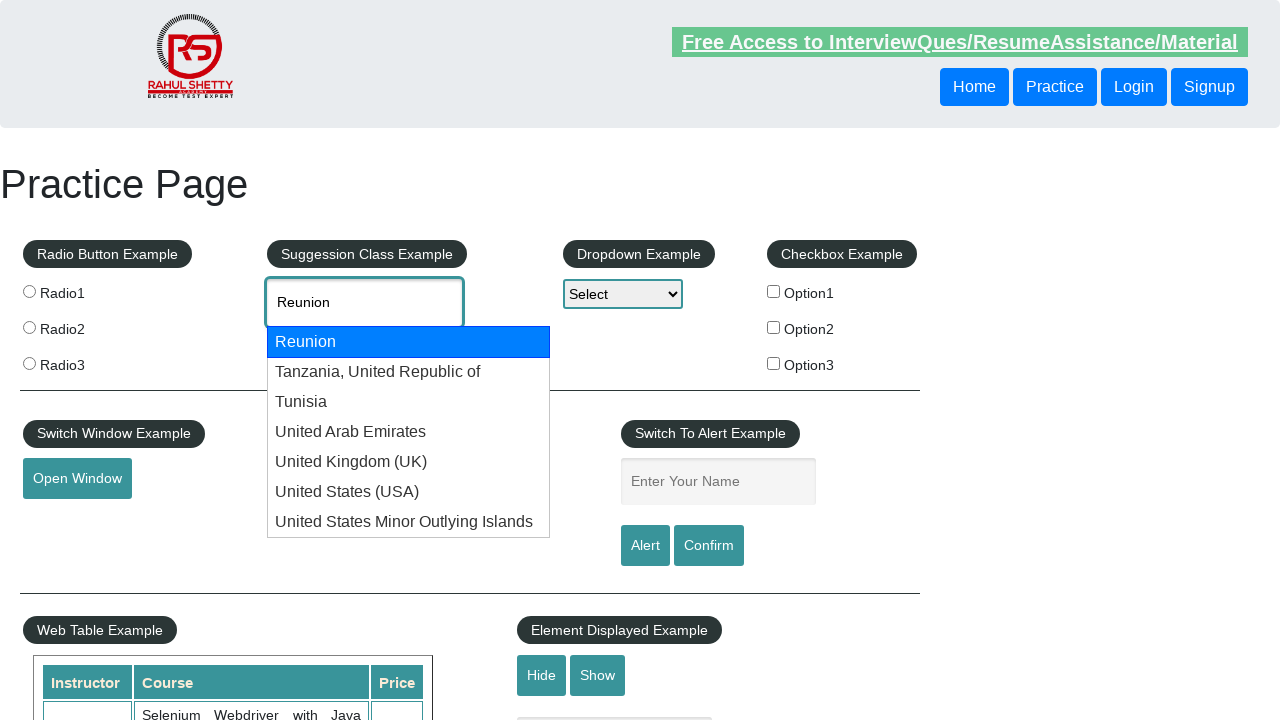

Pressed ArrowDown key to navigate through suggestions on #autocomplete
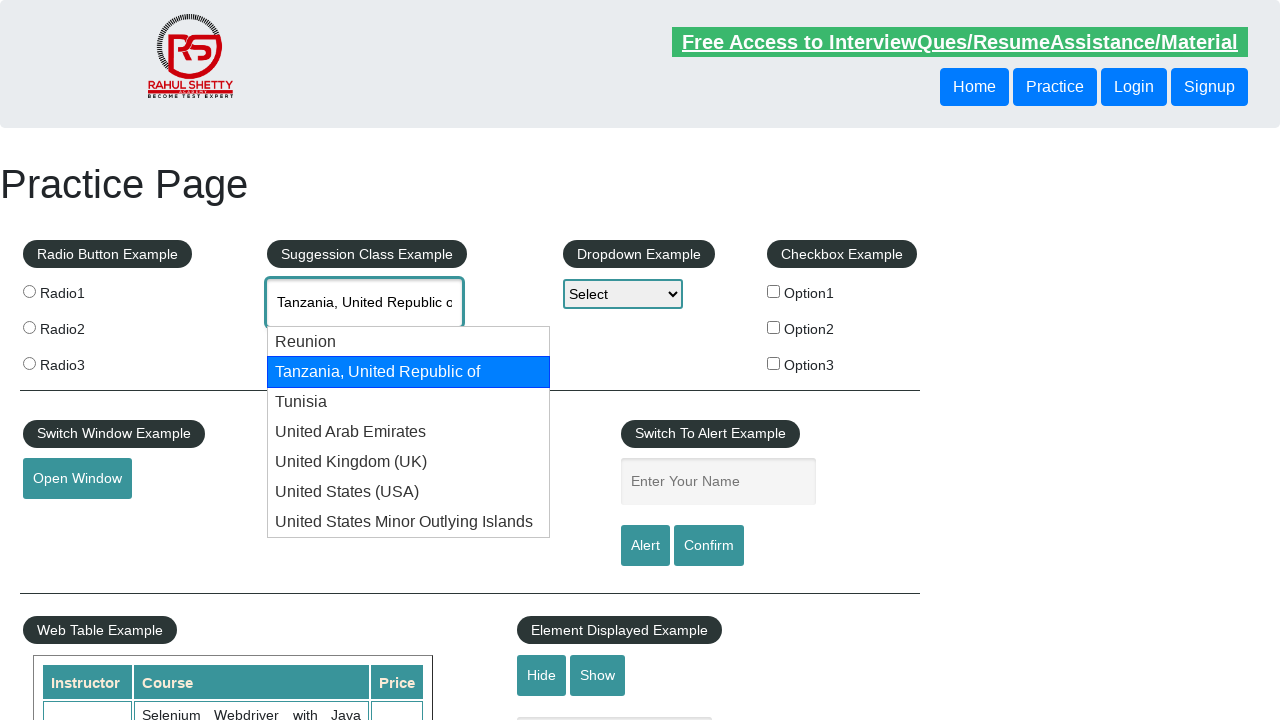

Pressed ArrowDown key to navigate through suggestions on #autocomplete
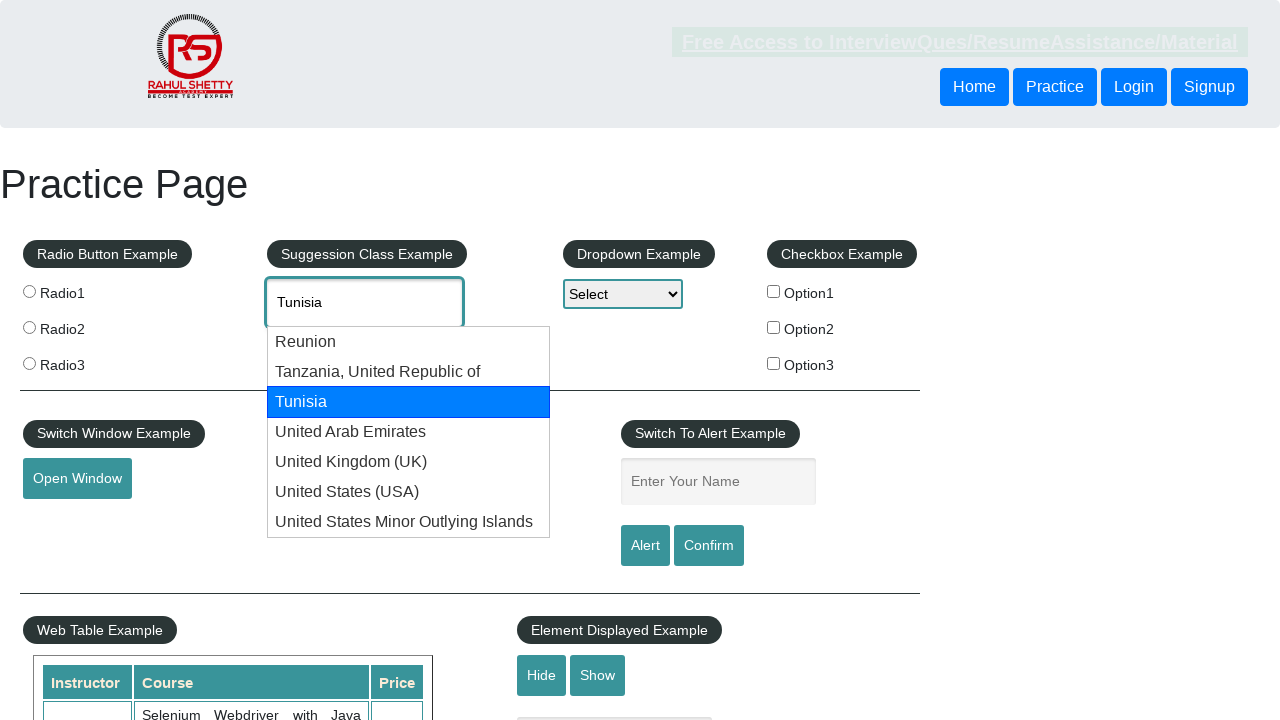

Found and clicked 'Tunisia' from the dropdown suggestions at (409, 402) on li[class='ui-menu-item'] div >> nth=2
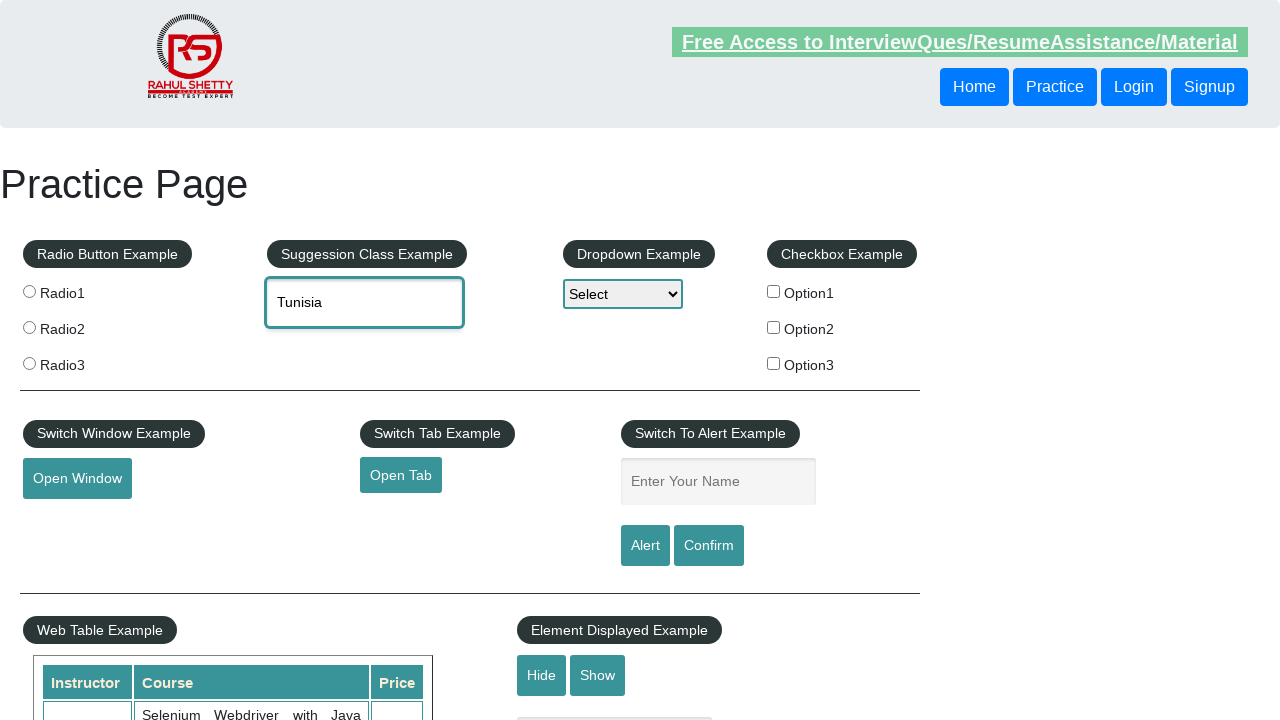

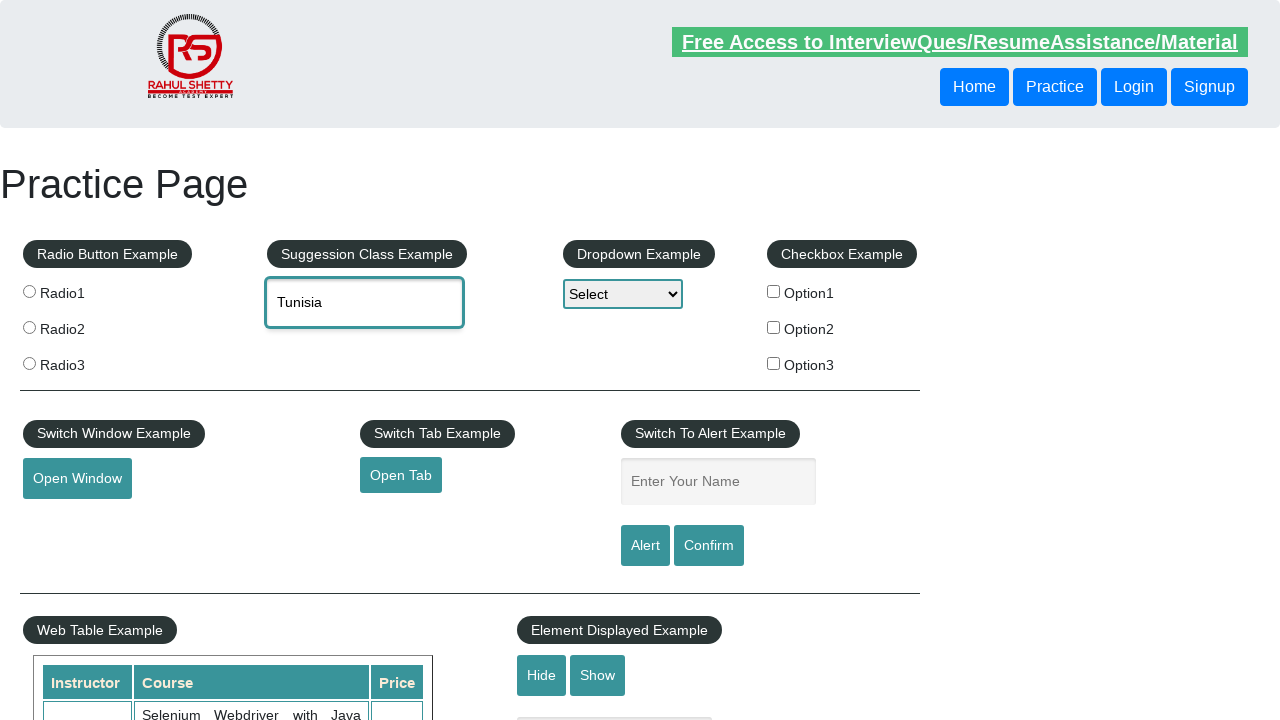